Tests the search filter functionality on a product offers page by searching for "Rice" and verifying the filtered results

Starting URL: https://rahulshettyacademy.com/seleniumPractise/#/offers

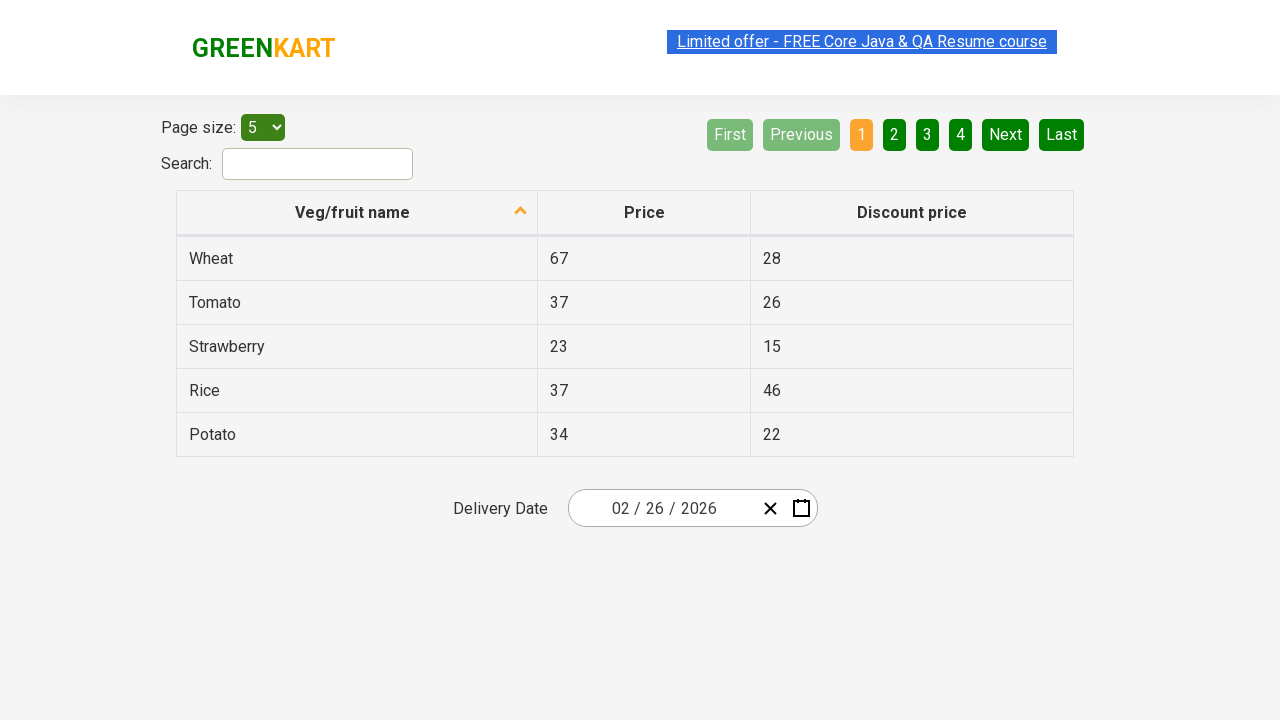

Filled search field with 'Rice' on #search-field
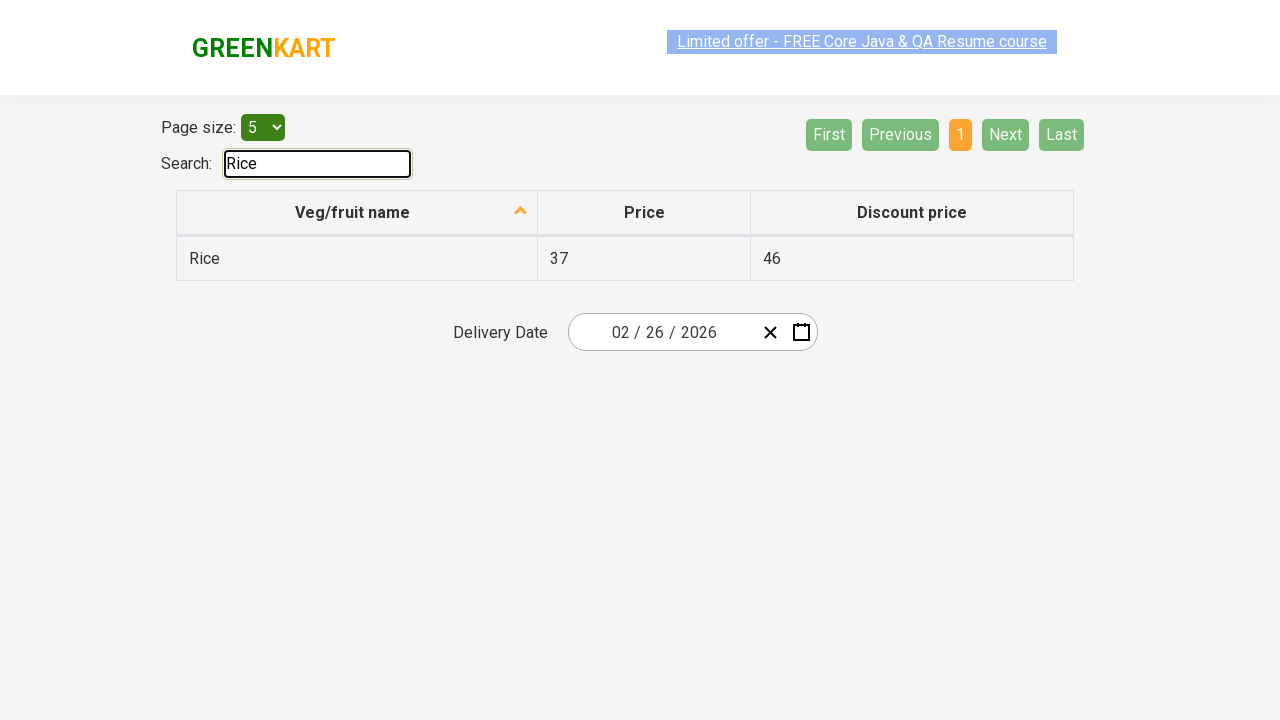

Filtered results appeared after searching for 'Rice'
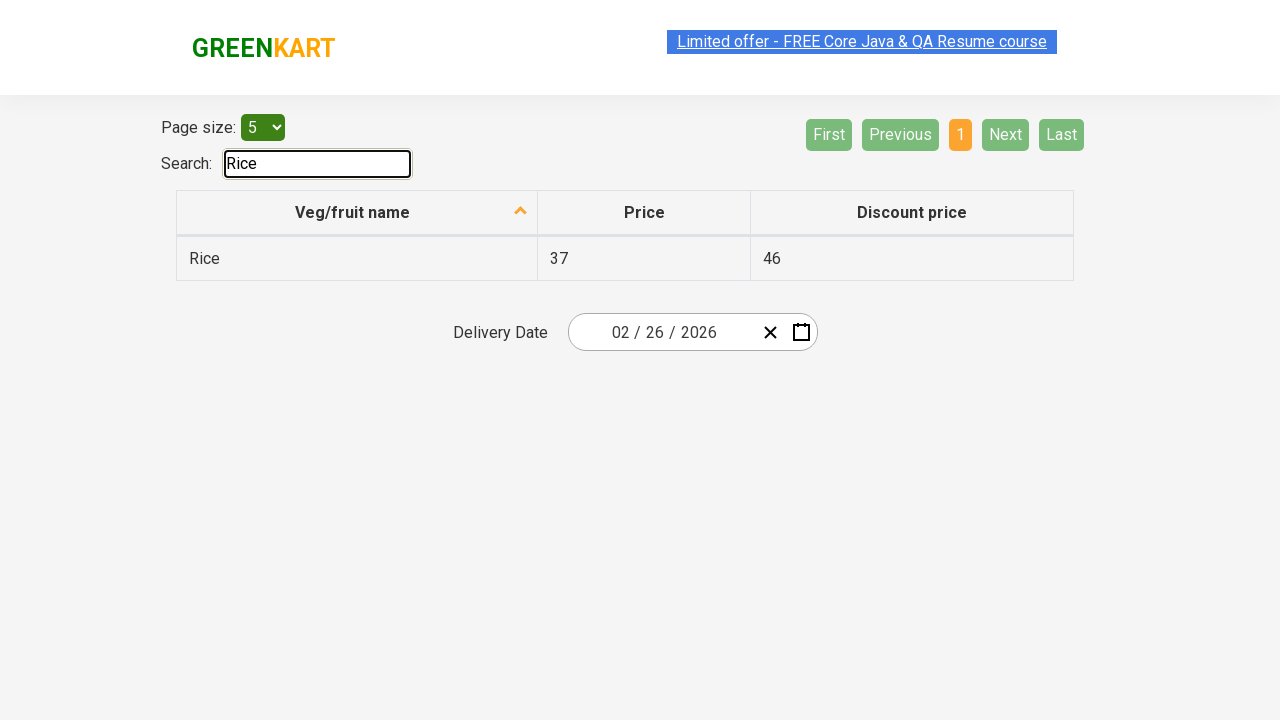

Retrieved first result from filtered table
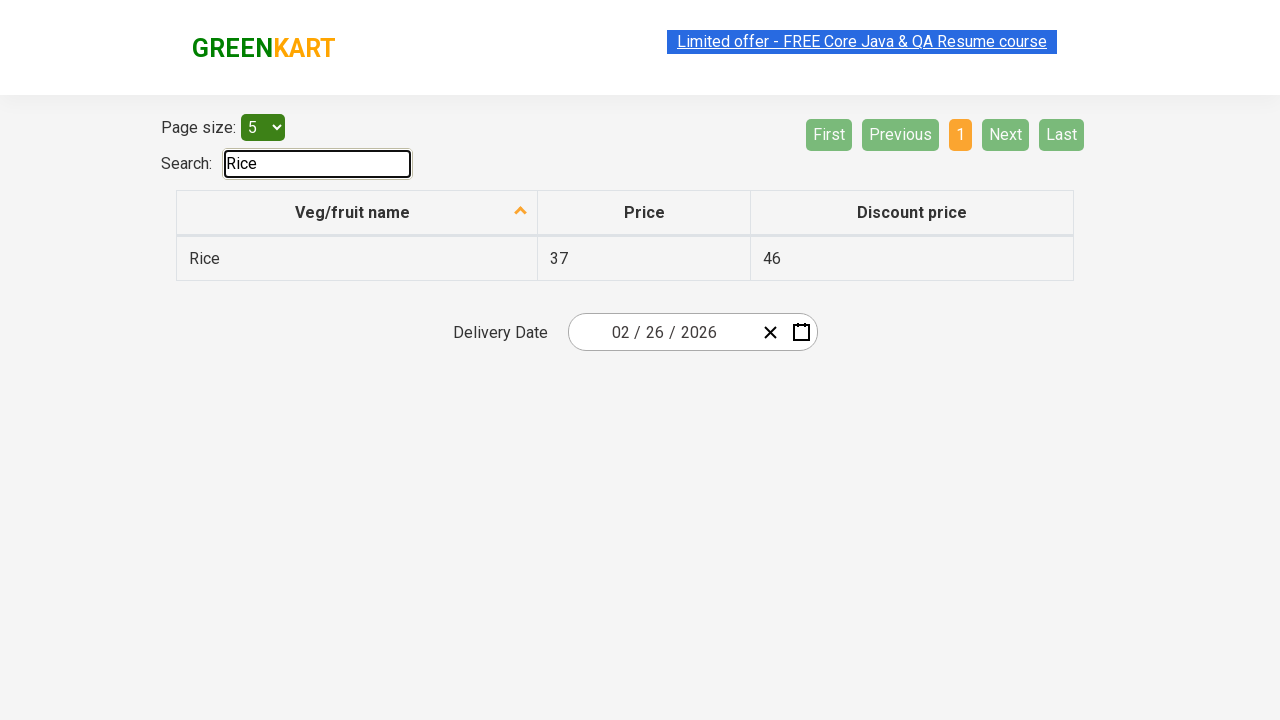

Verified that first result contains 'Rice'
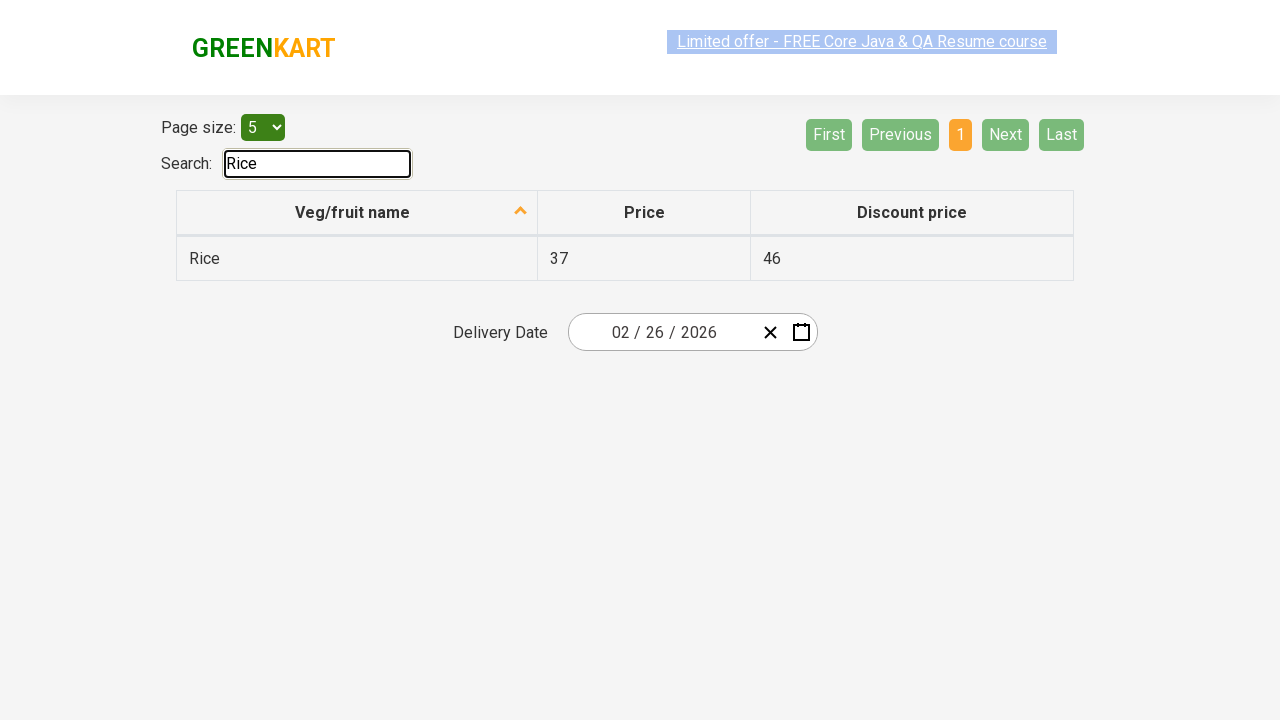

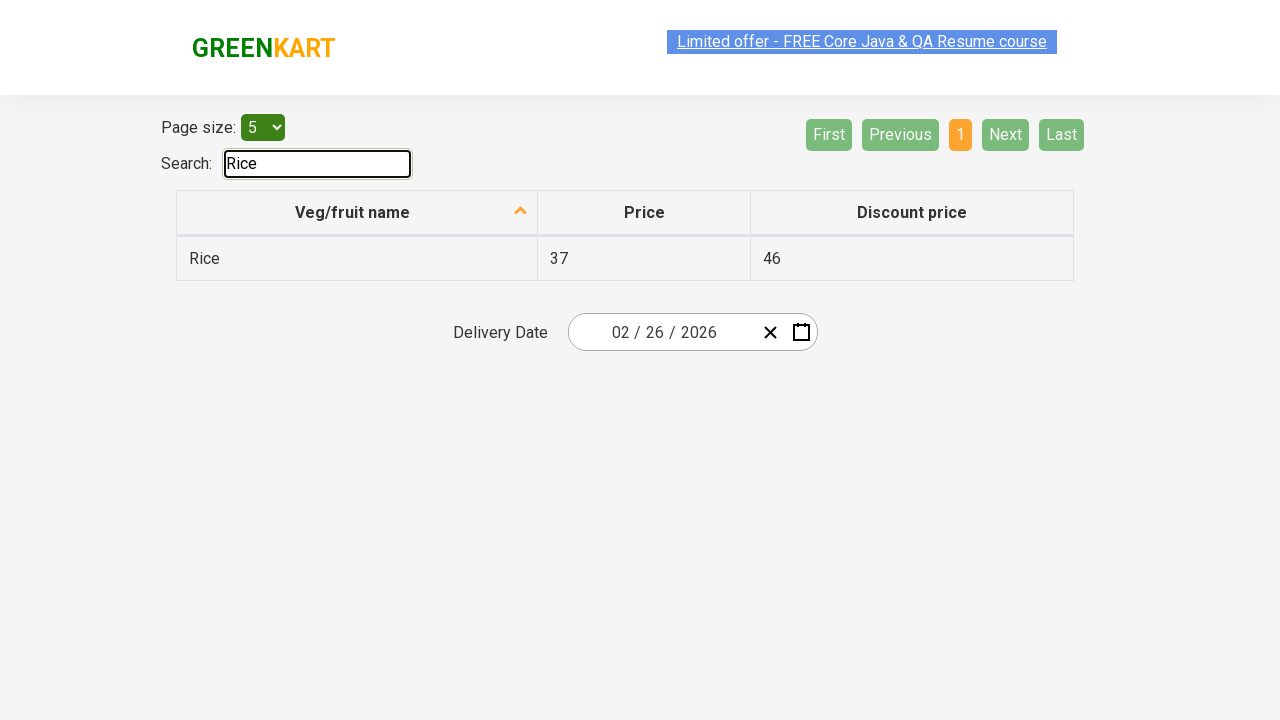